Tests the search functionality on 99 Bottles of Beer site by searching for "ruby" and verifying results are displayed.

Starting URL: https://www.99-bottles-of-beer.net/

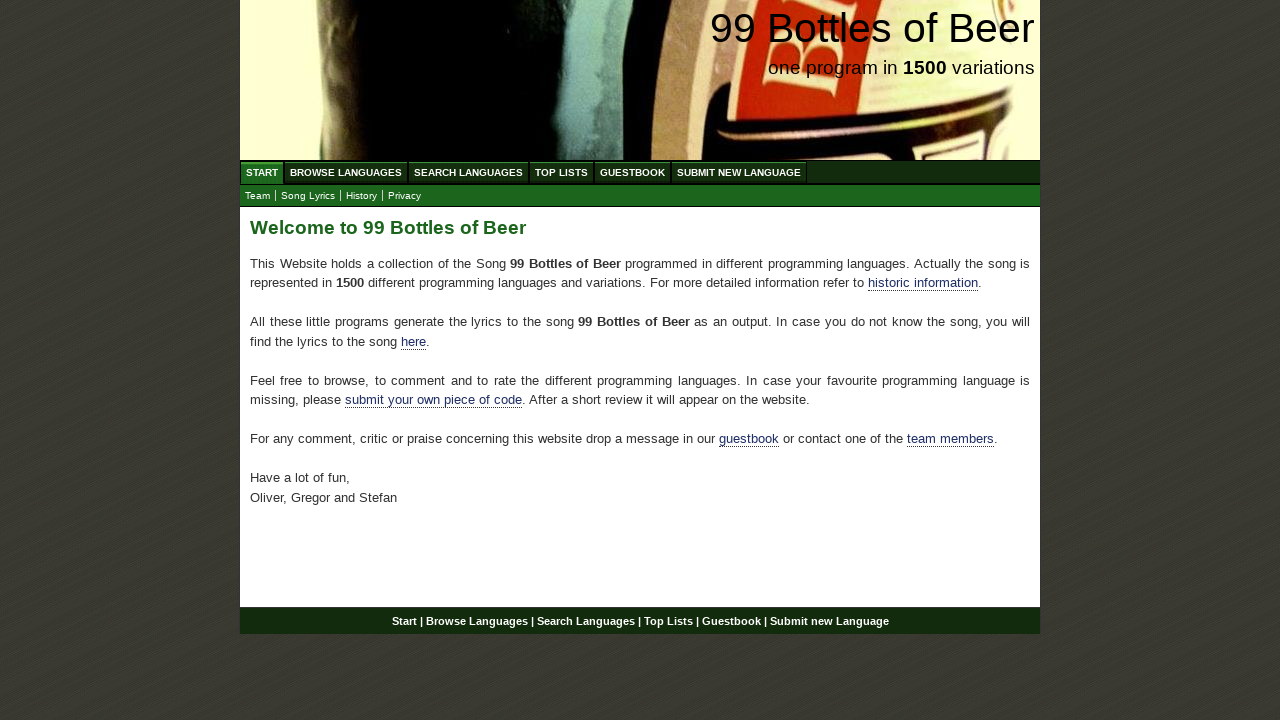

Clicked on Search Languages tab at (468, 172) on a[href='/search.html']
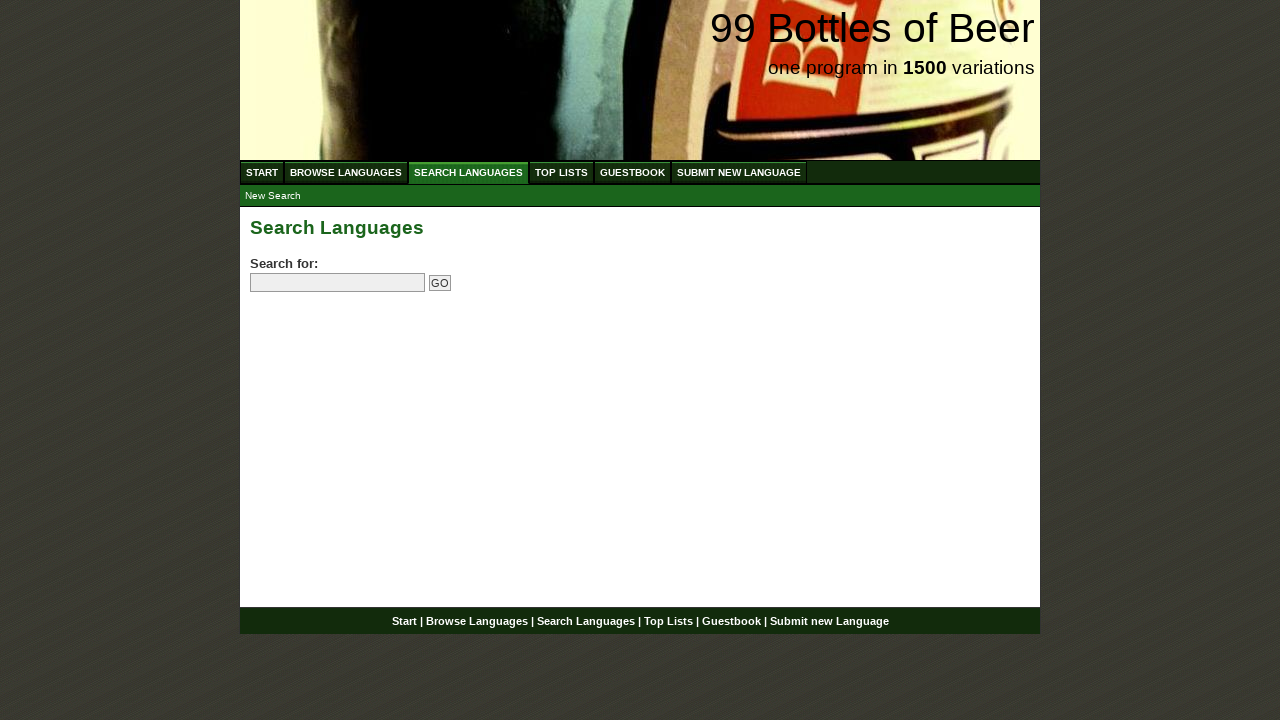

Entered 'ruby' in the search field on input[name='search']
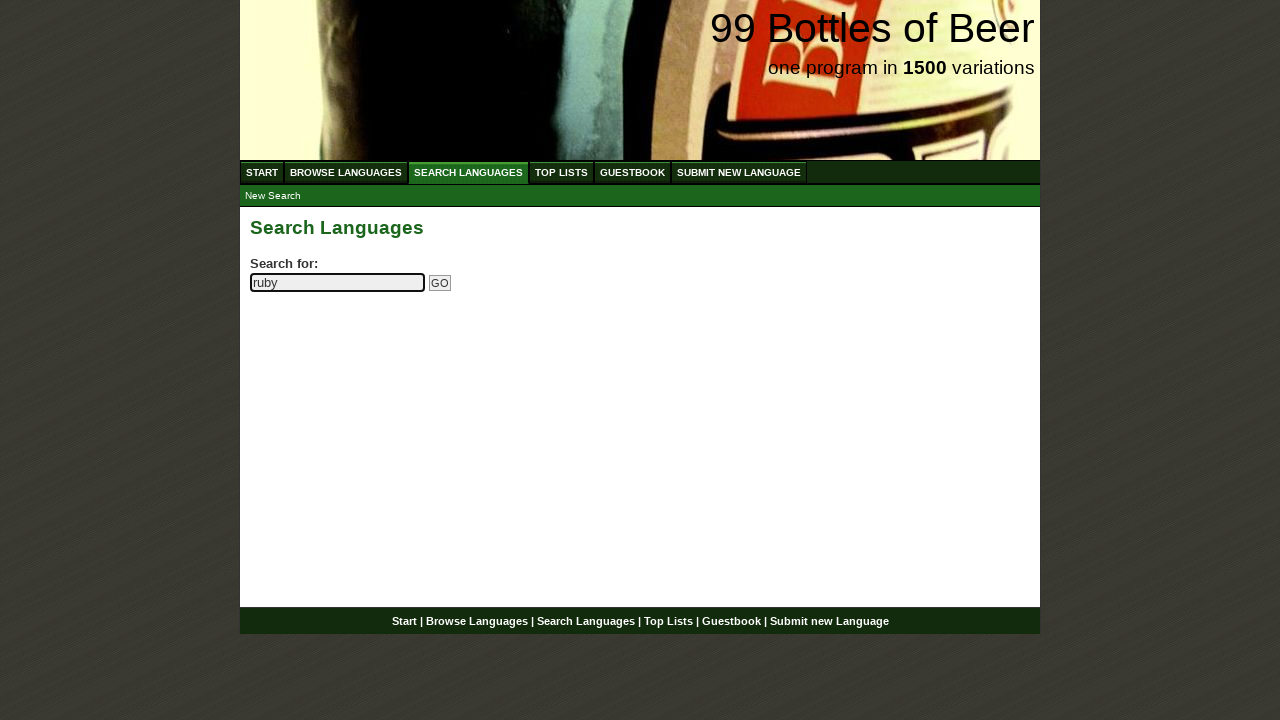

Clicked Go button to submit search at (440, 283) on input[type='submit']
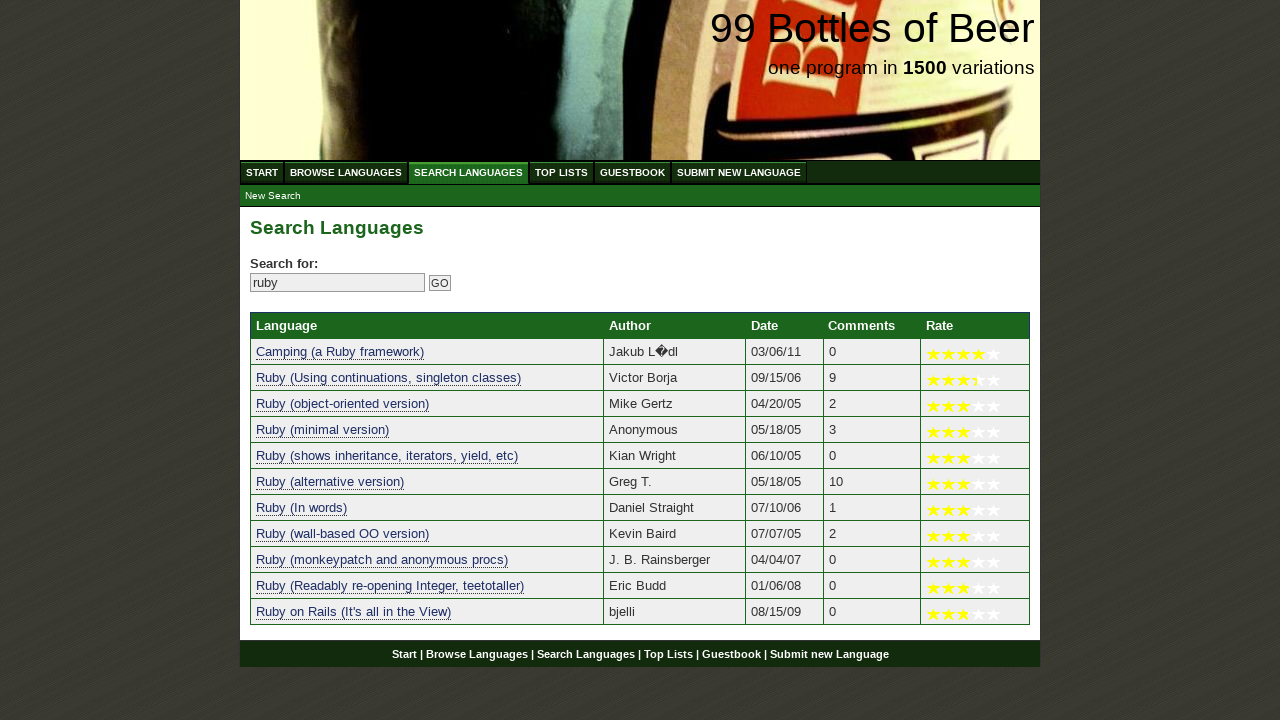

Search results loaded and displayed
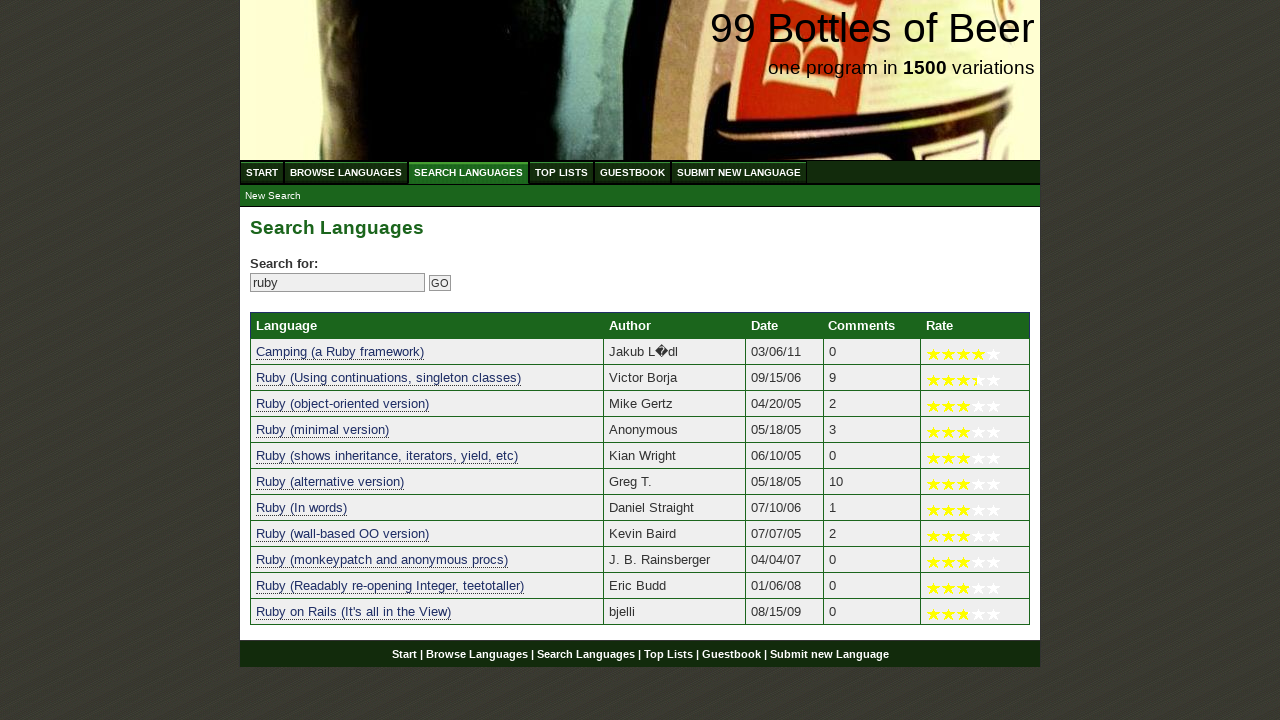

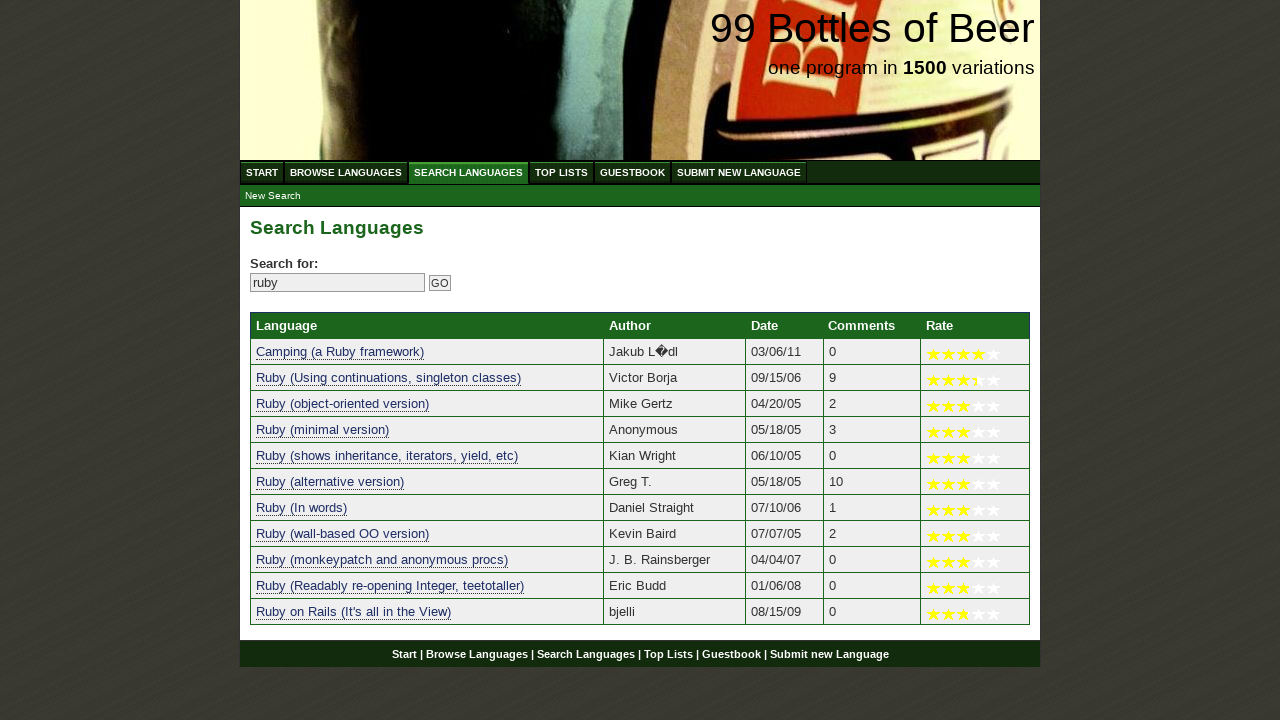